Creates a new paste on Pastebin by filling in the code text, setting expiration to 10 minutes, adding a title, and submitting the form

Starting URL: https://pastebin.com

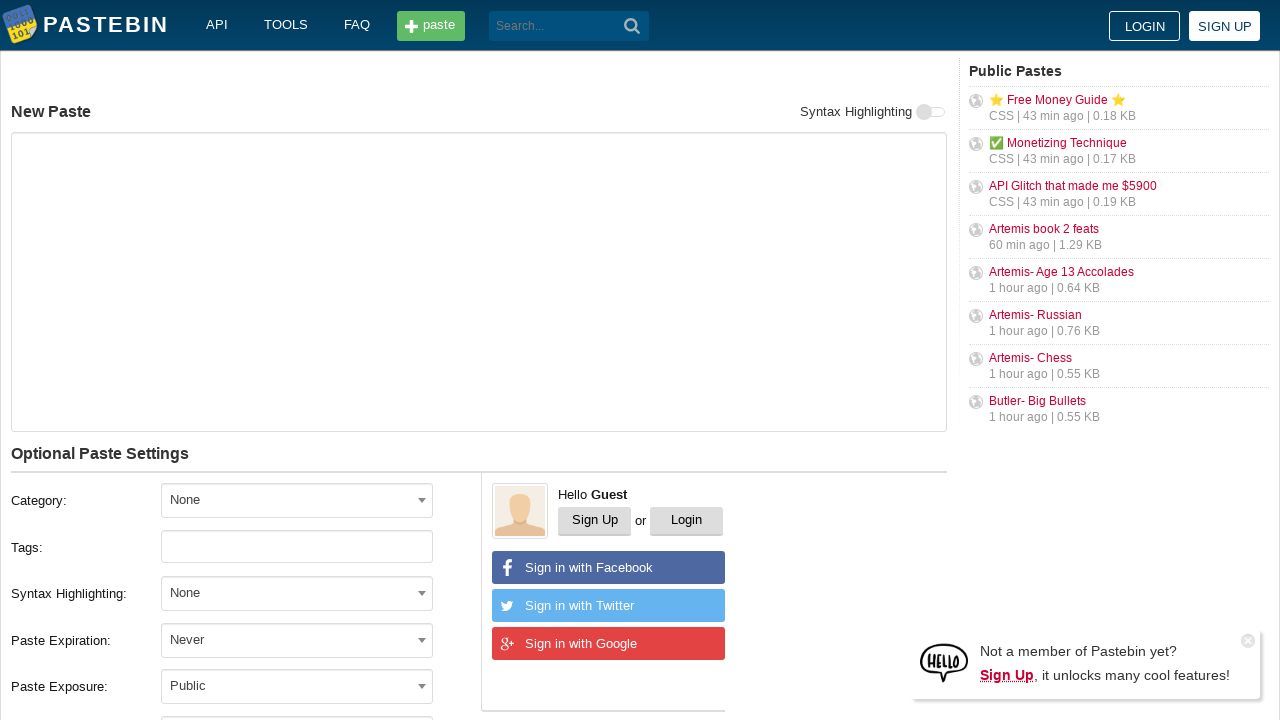

Filled paste content with 'Hello from WebDriver' on #postform-text
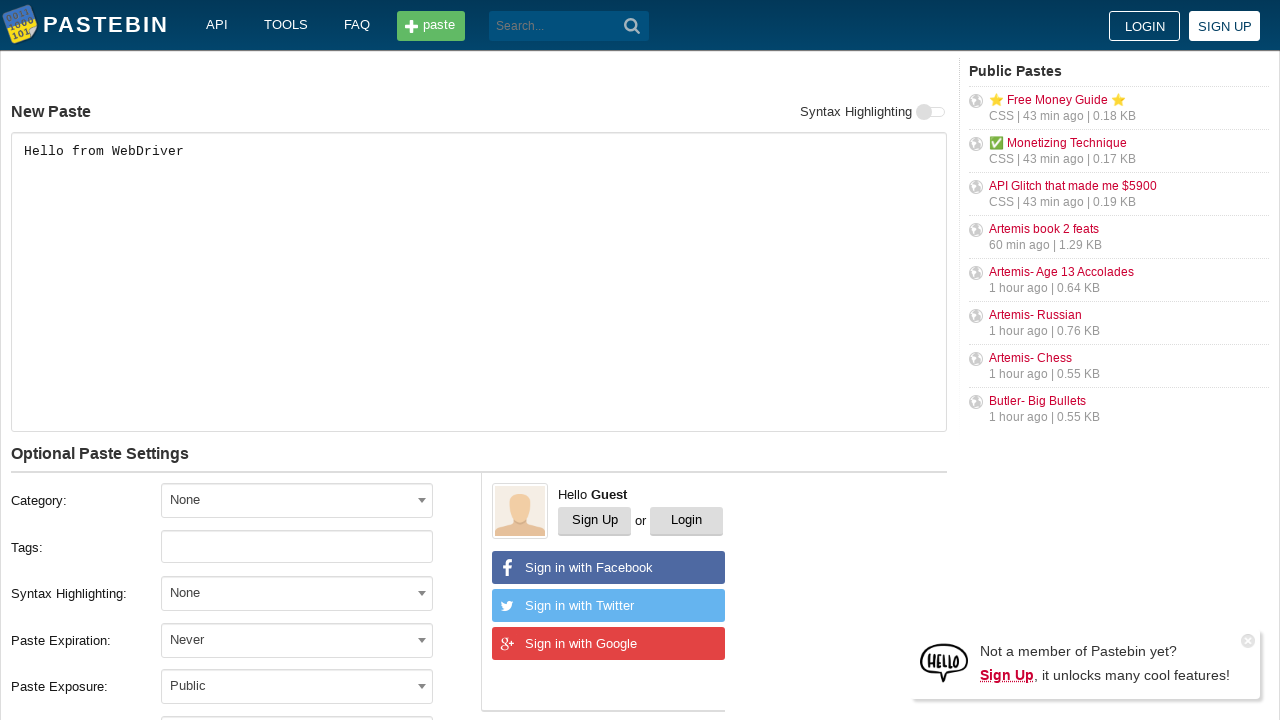

Clicked expiration dropdown to open options at (297, 640) on #select2-postform-expiration-container
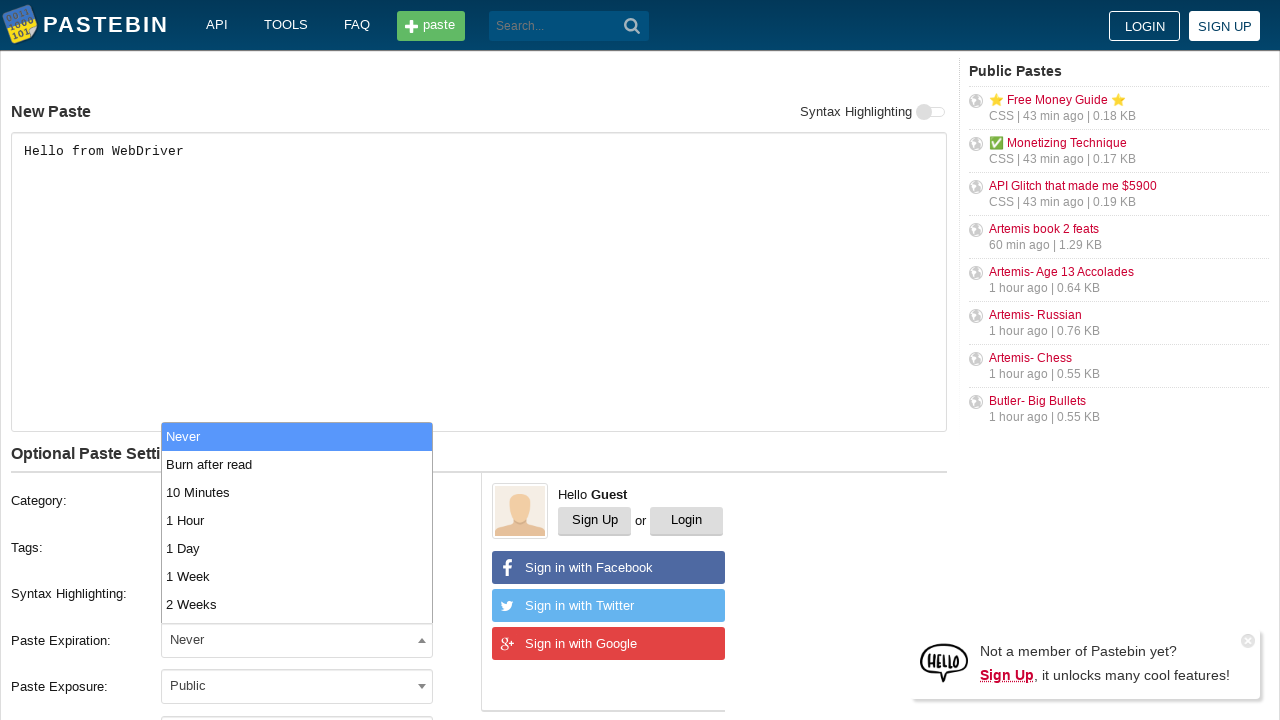

Selected '10 Minutes' expiration time at (297, 492) on li:has-text('10 Minutes')
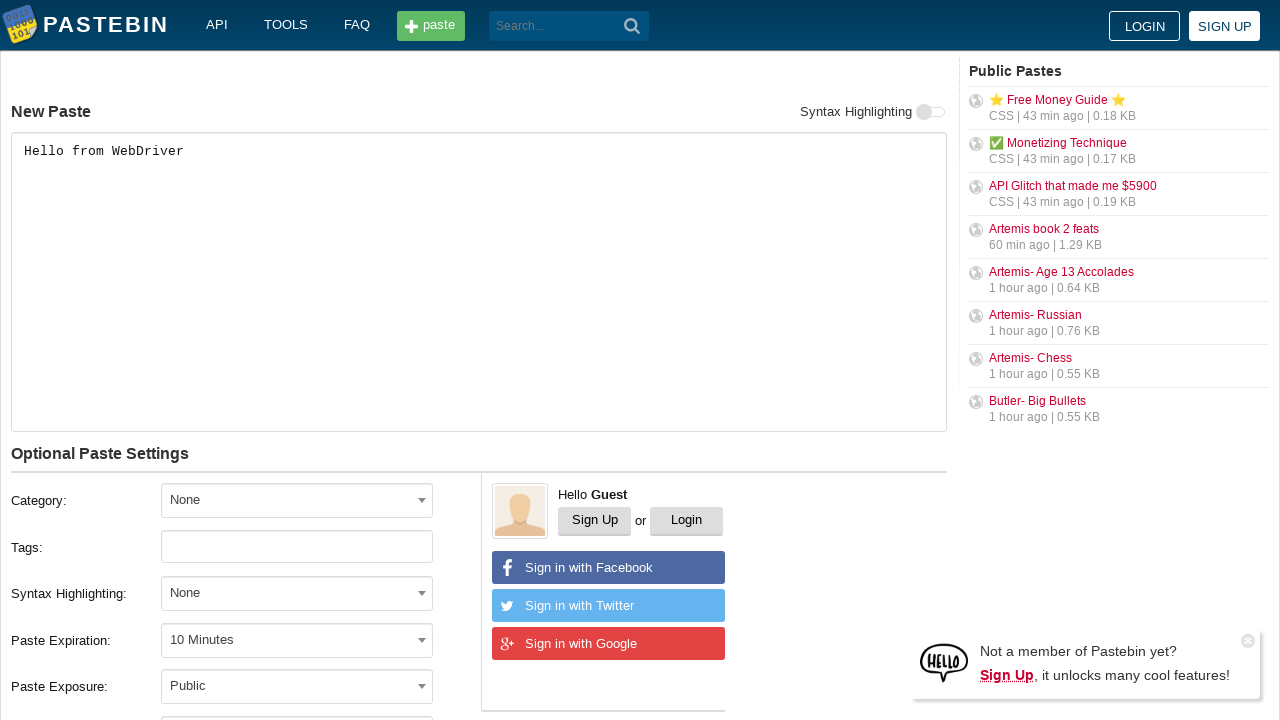

Filled paste title with 'helloweb' on #postform-name
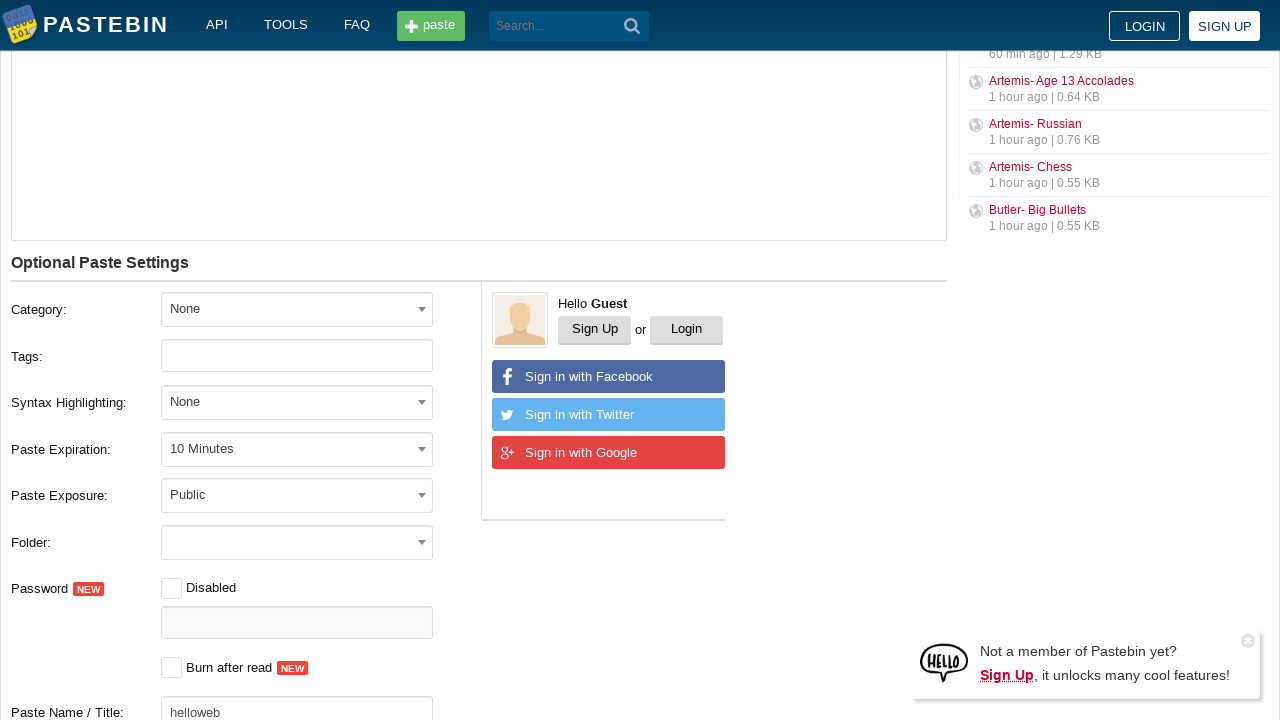

Clicked create button to submit the paste form at (240, 400) on button.btn.-big
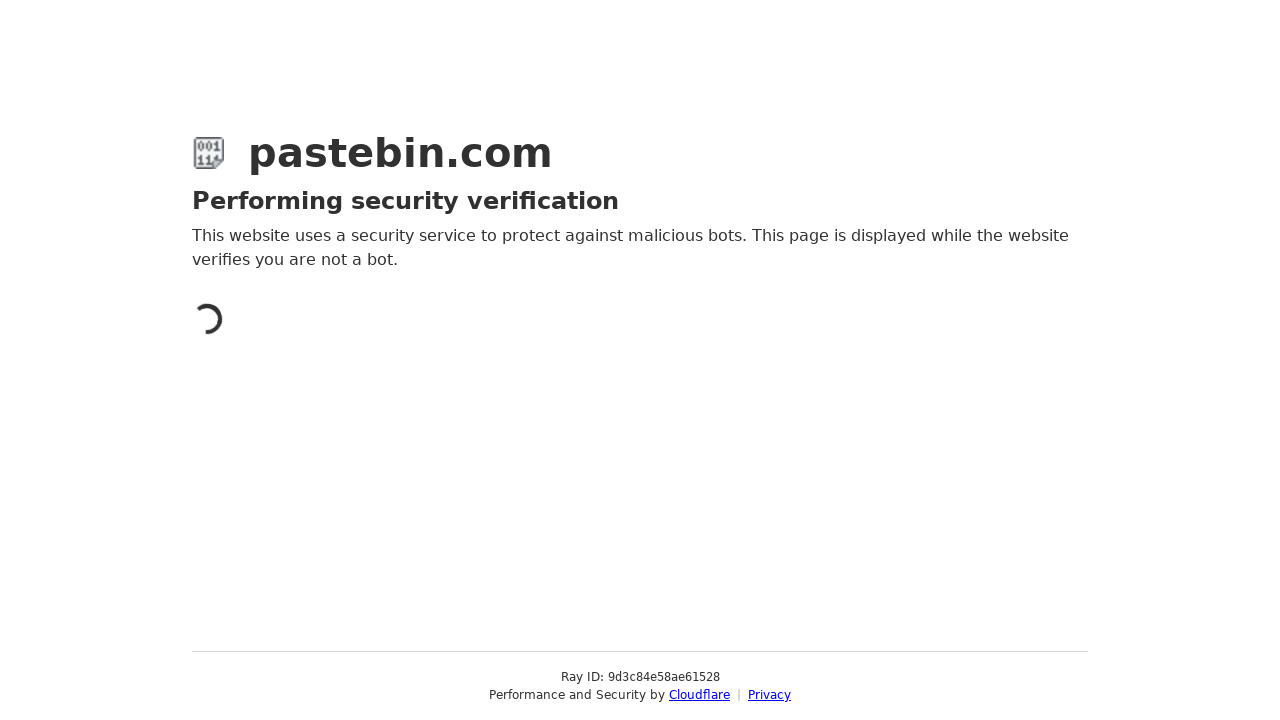

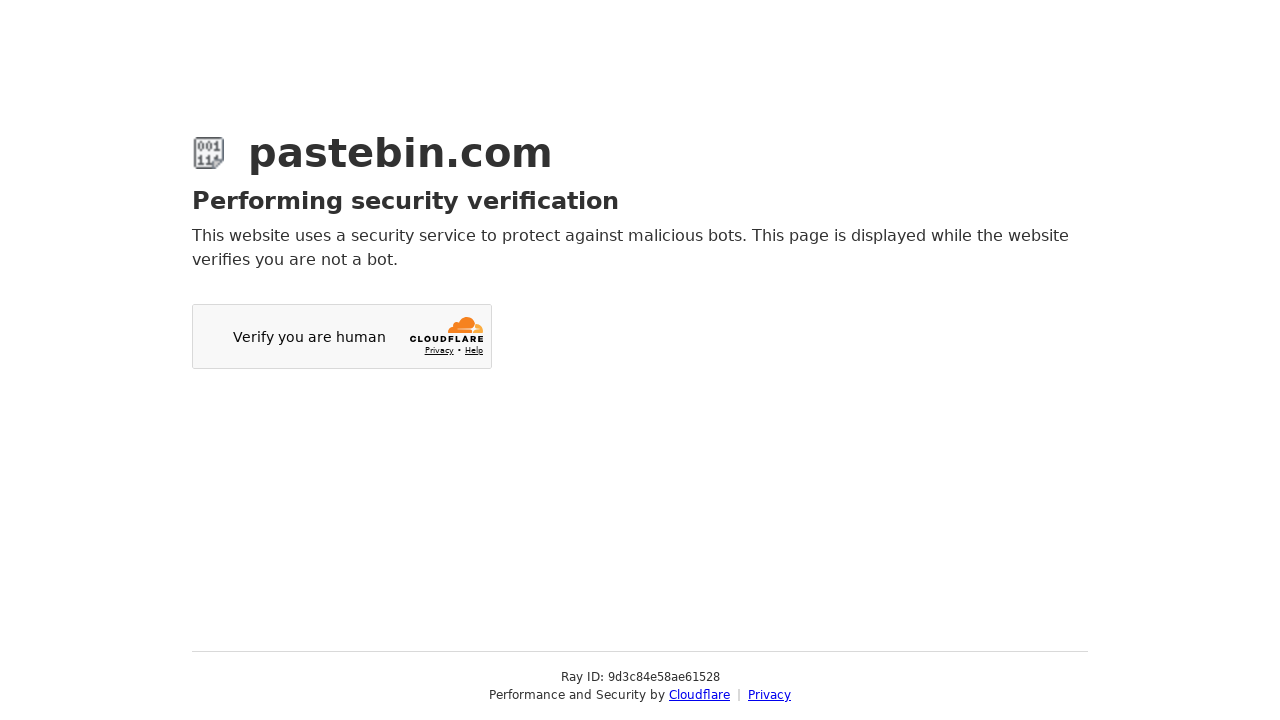